Tests the search functionality on the Google Developers Puppeteer documentation page by clicking the search field, typing a search query, and pressing Enter to execute the search.

Starting URL: https://developers.google.com/web/tools/puppeteer/

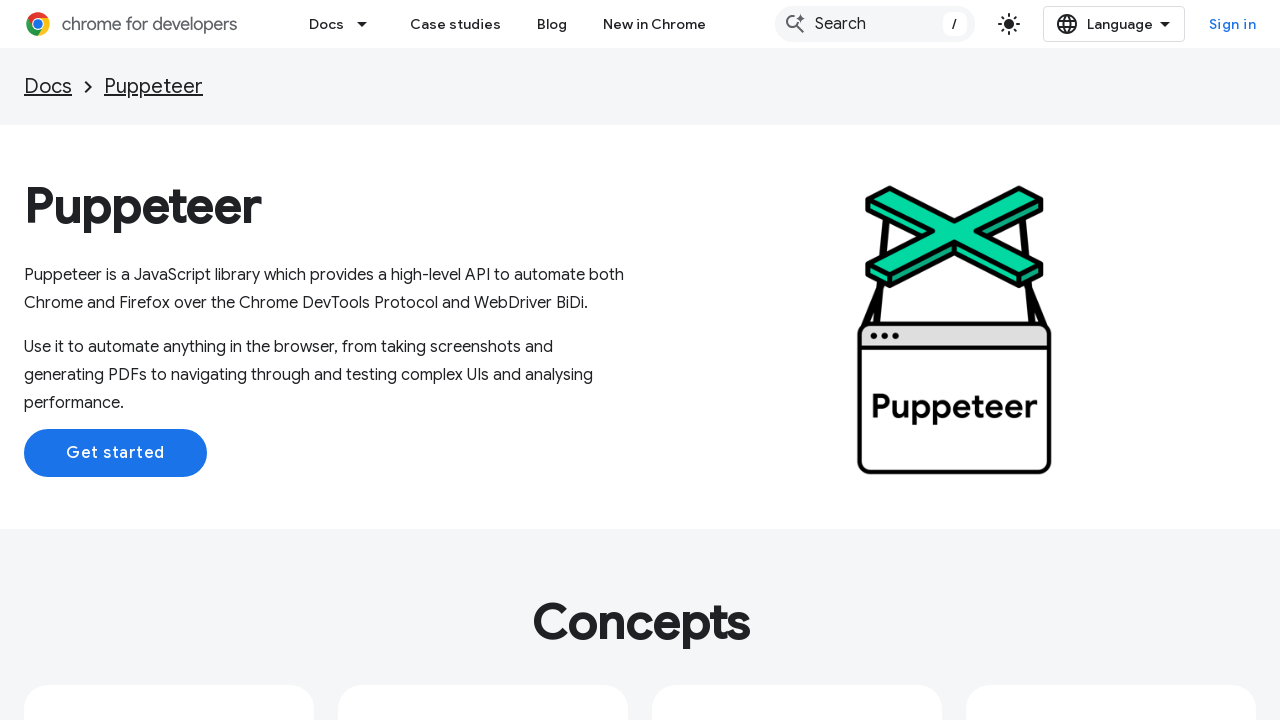

Search field loaded and is available
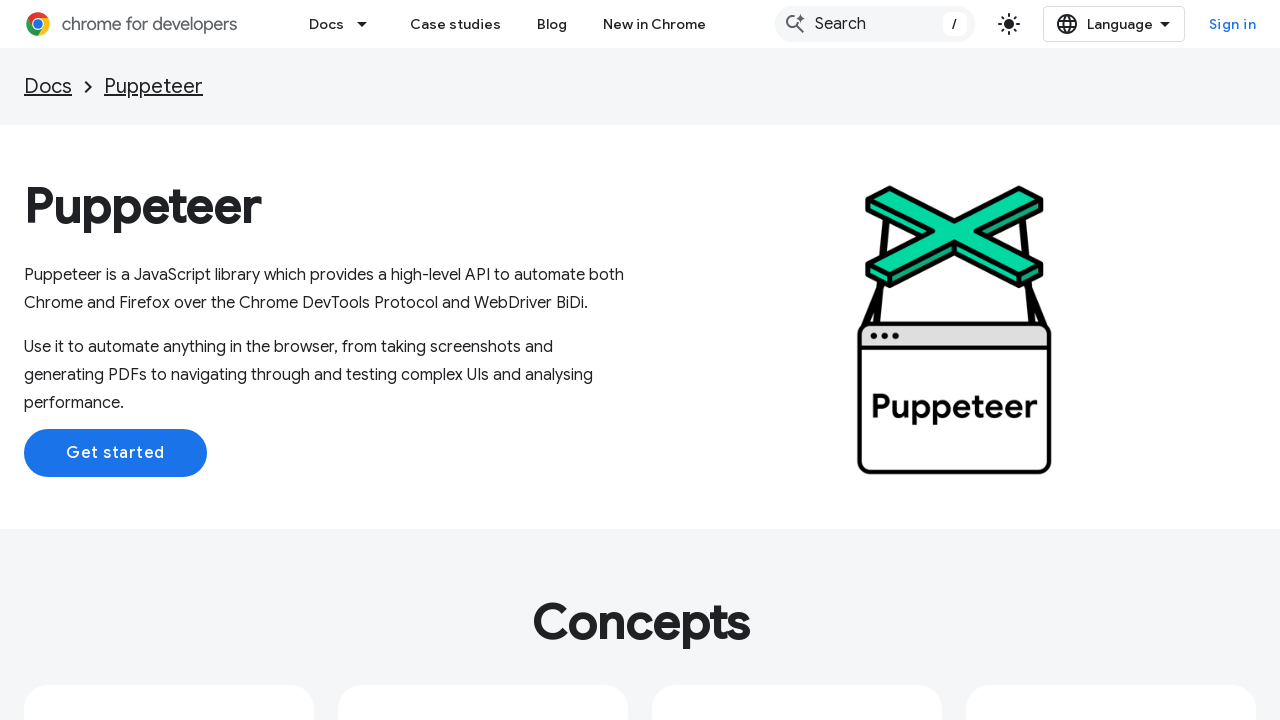

Clicked on search field to focus it at (874, 24) on .devsite-search-field
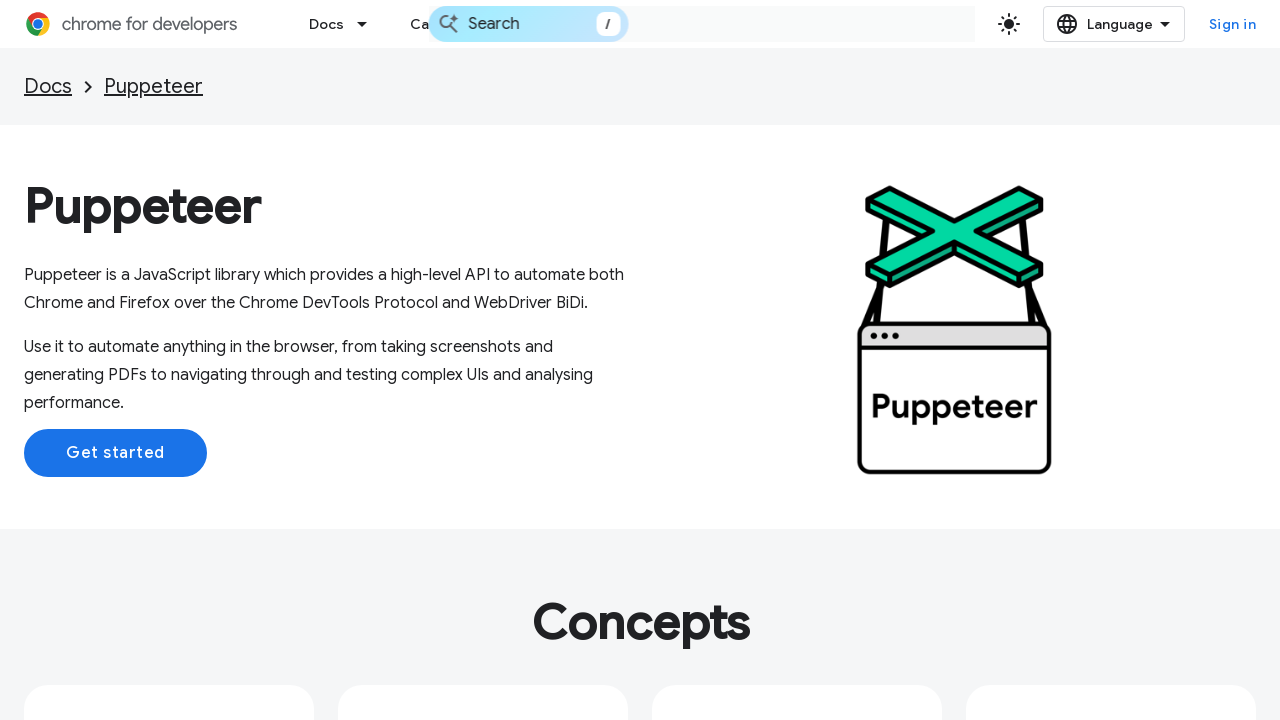

Typed 'puppeteer' in the search field
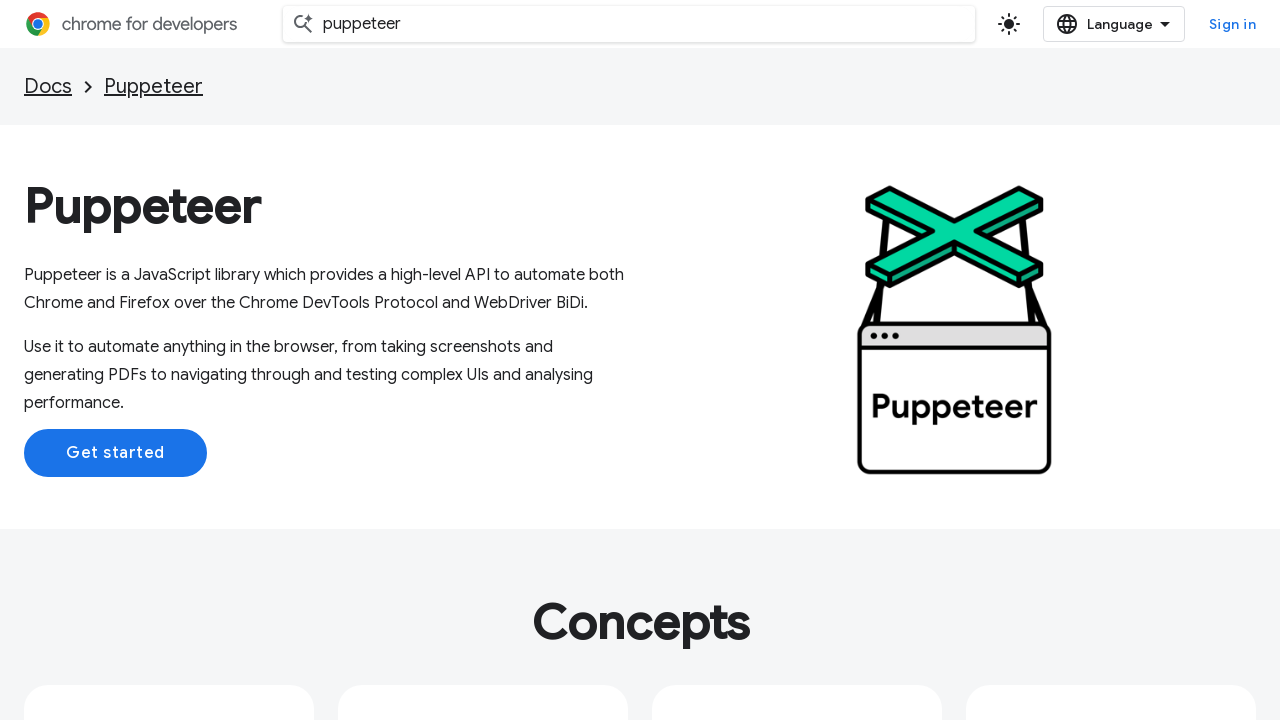

Pressed Enter to execute the search
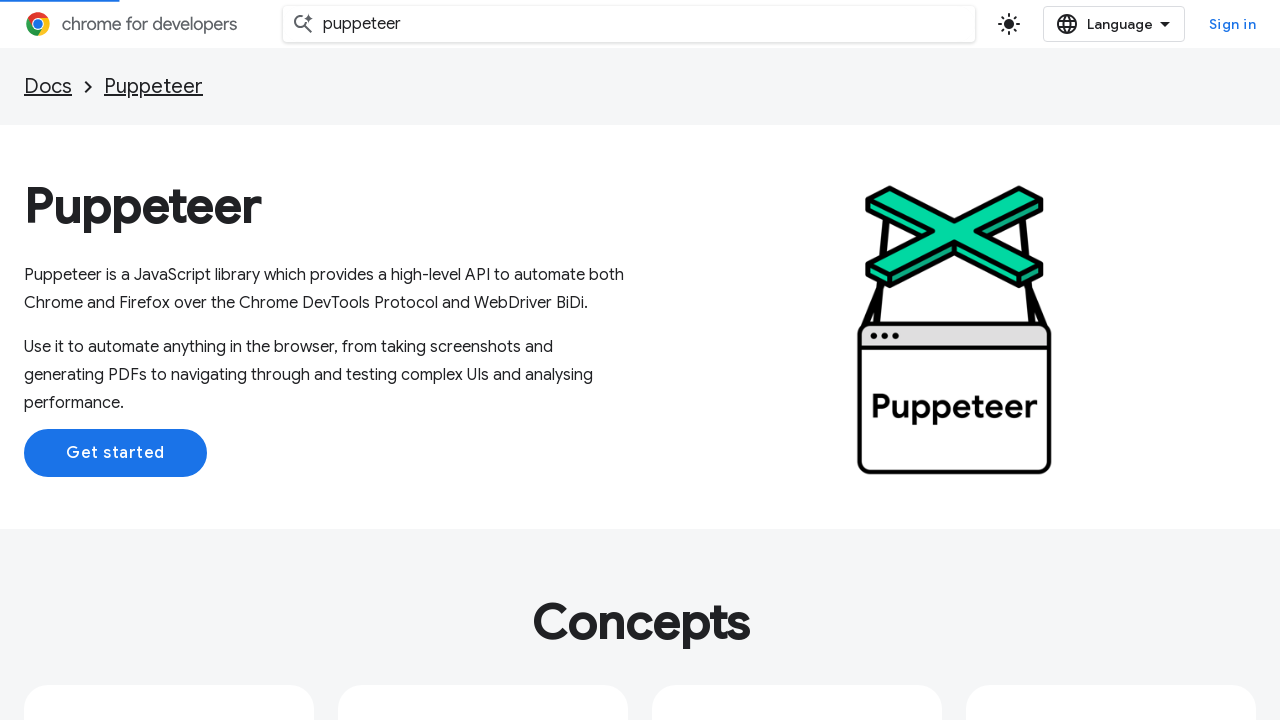

Search results page loaded and network became idle
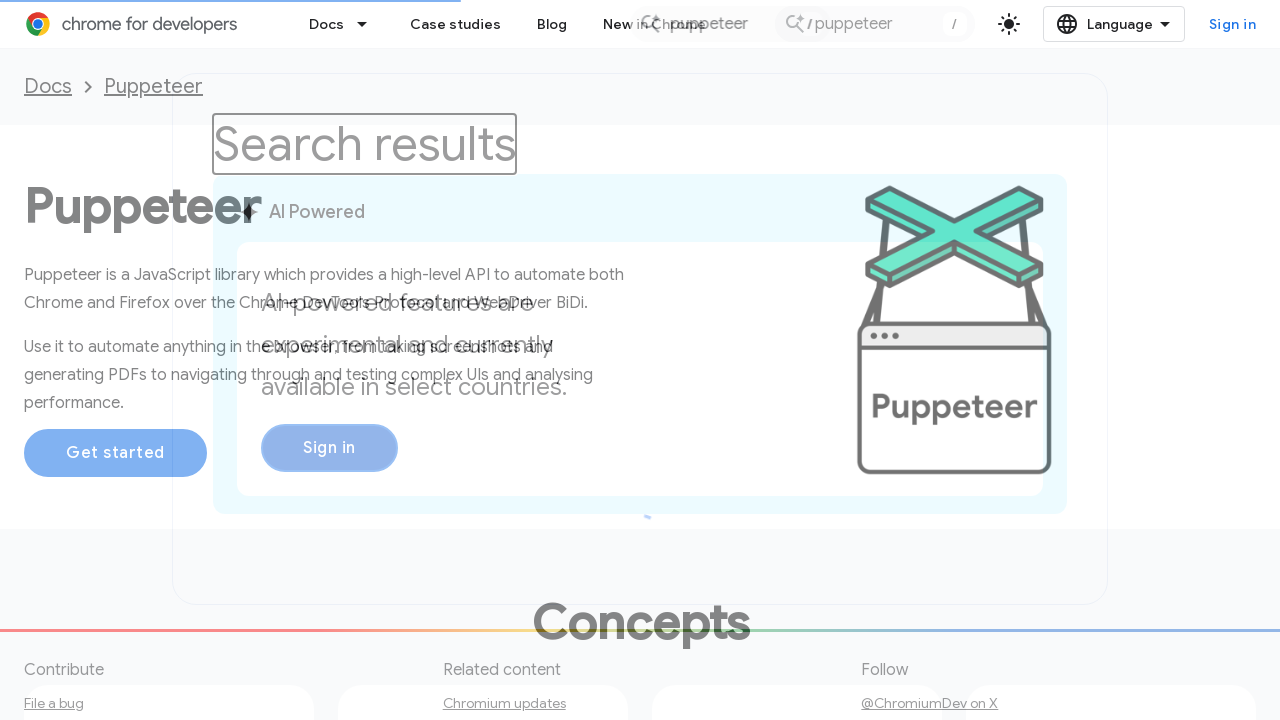

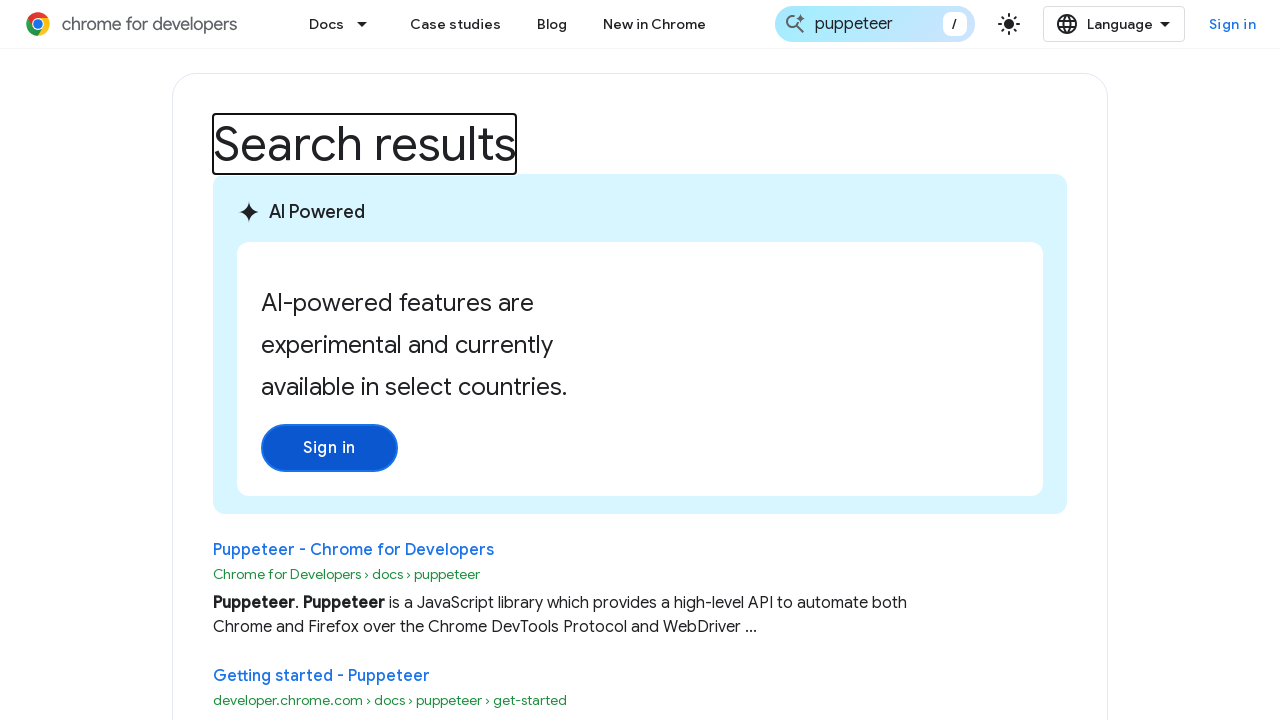